Tests marking all todo items as completed using the toggle all checkbox

Starting URL: https://demo.playwright.dev/todomvc

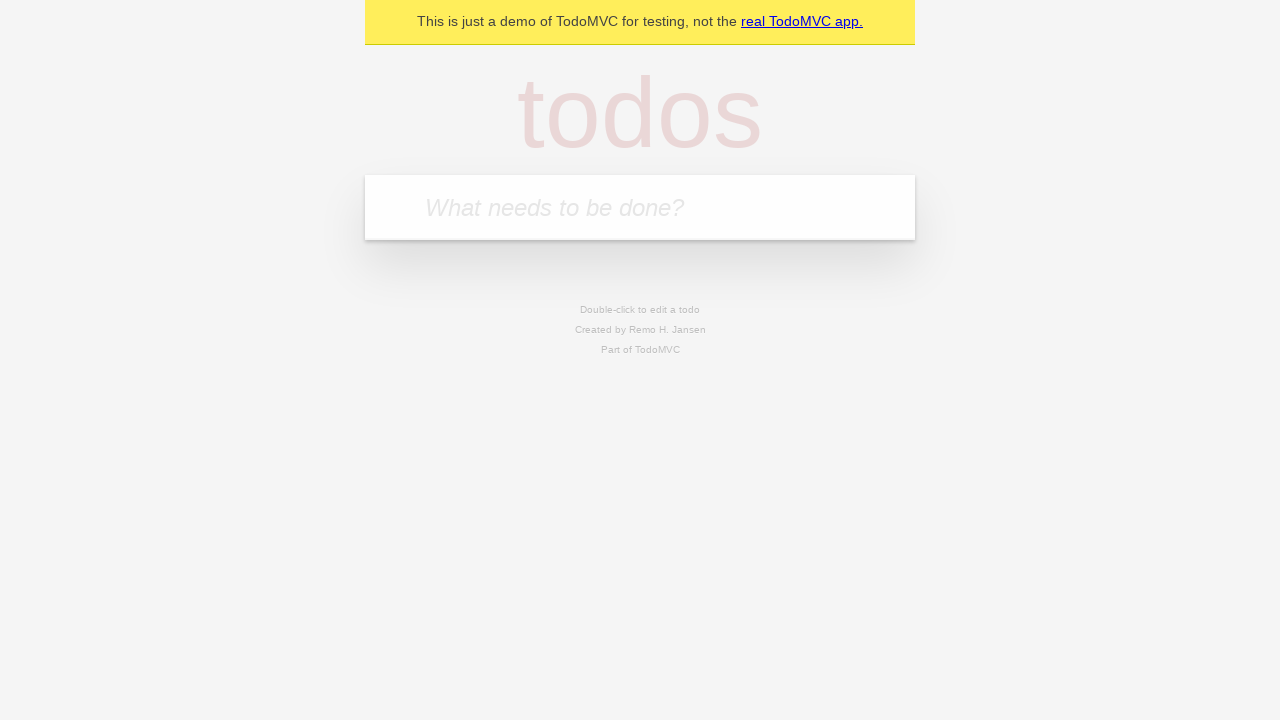

Filled todo input with 'buy some cheese' on internal:attr=[placeholder="What needs to be done?"i]
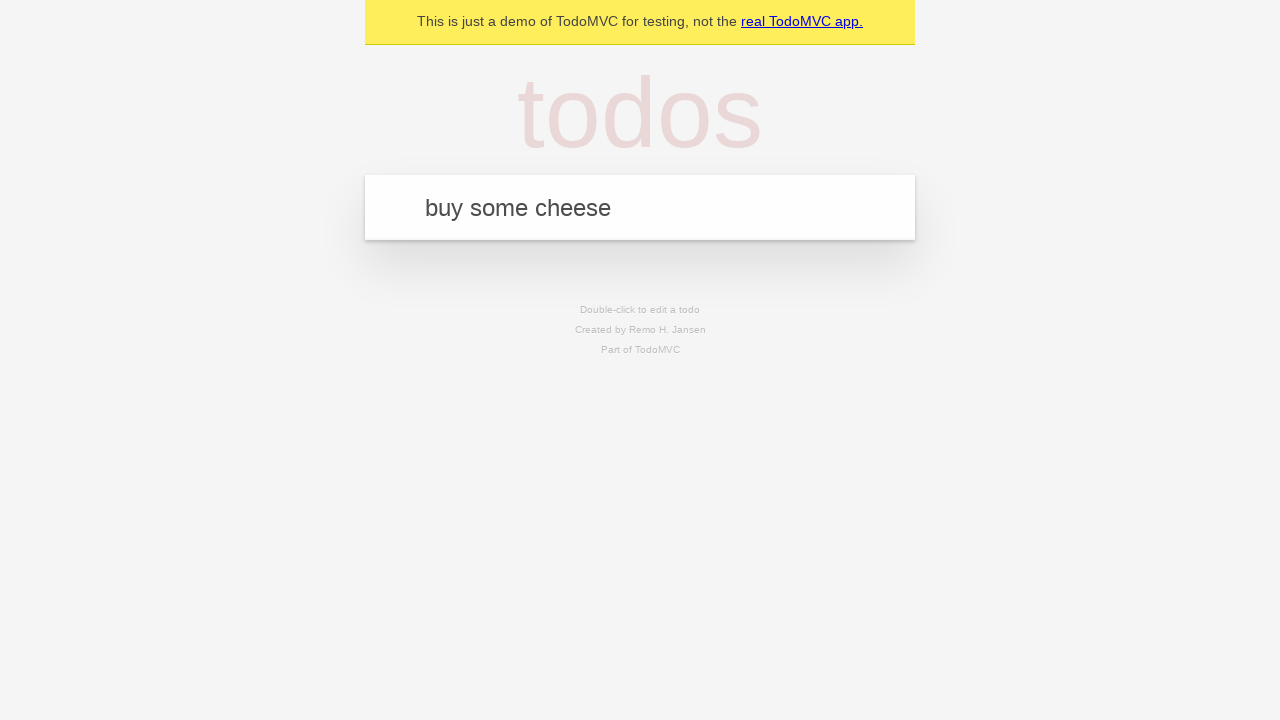

Pressed Enter to add first todo item on internal:attr=[placeholder="What needs to be done?"i]
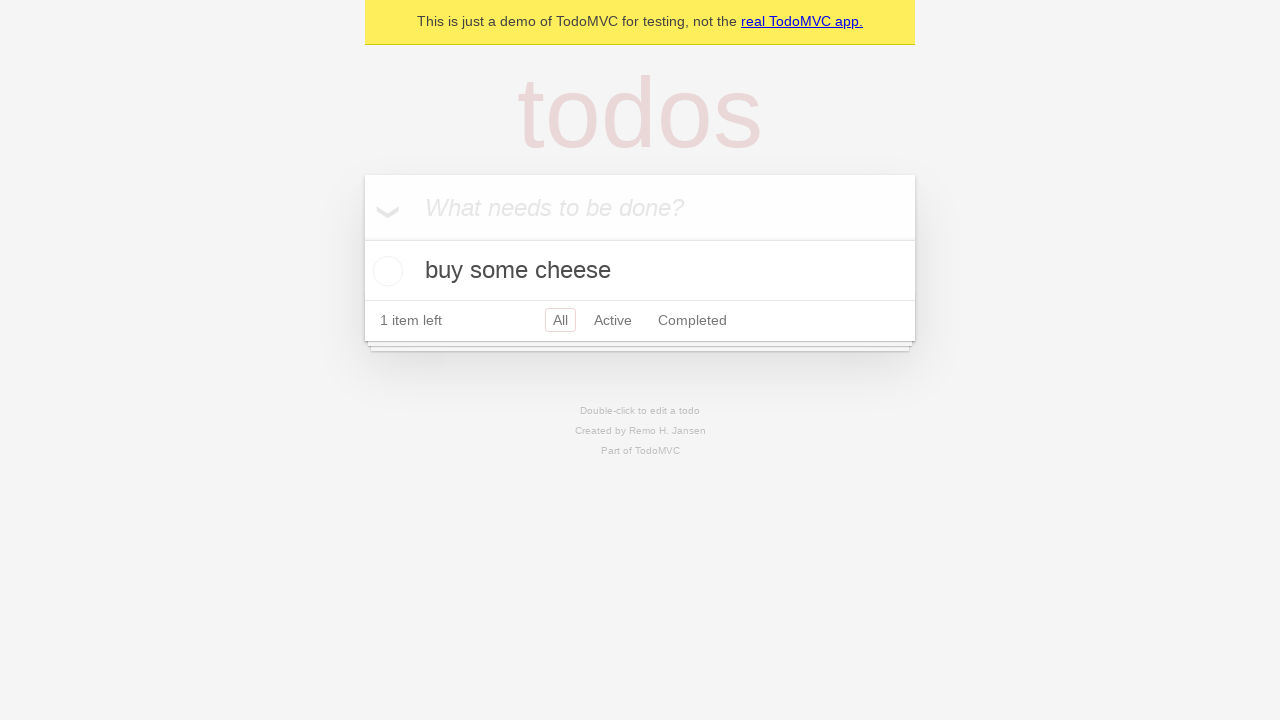

Filled todo input with 'feed the cat' on internal:attr=[placeholder="What needs to be done?"i]
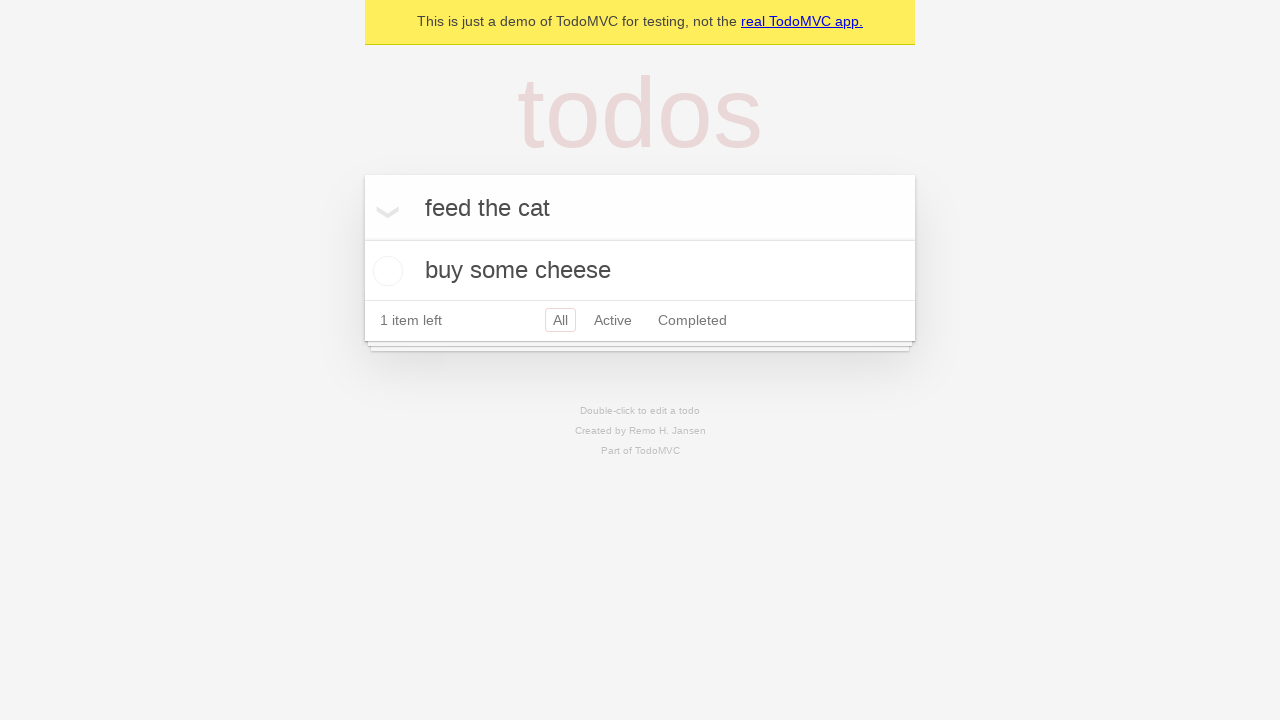

Pressed Enter to add second todo item on internal:attr=[placeholder="What needs to be done?"i]
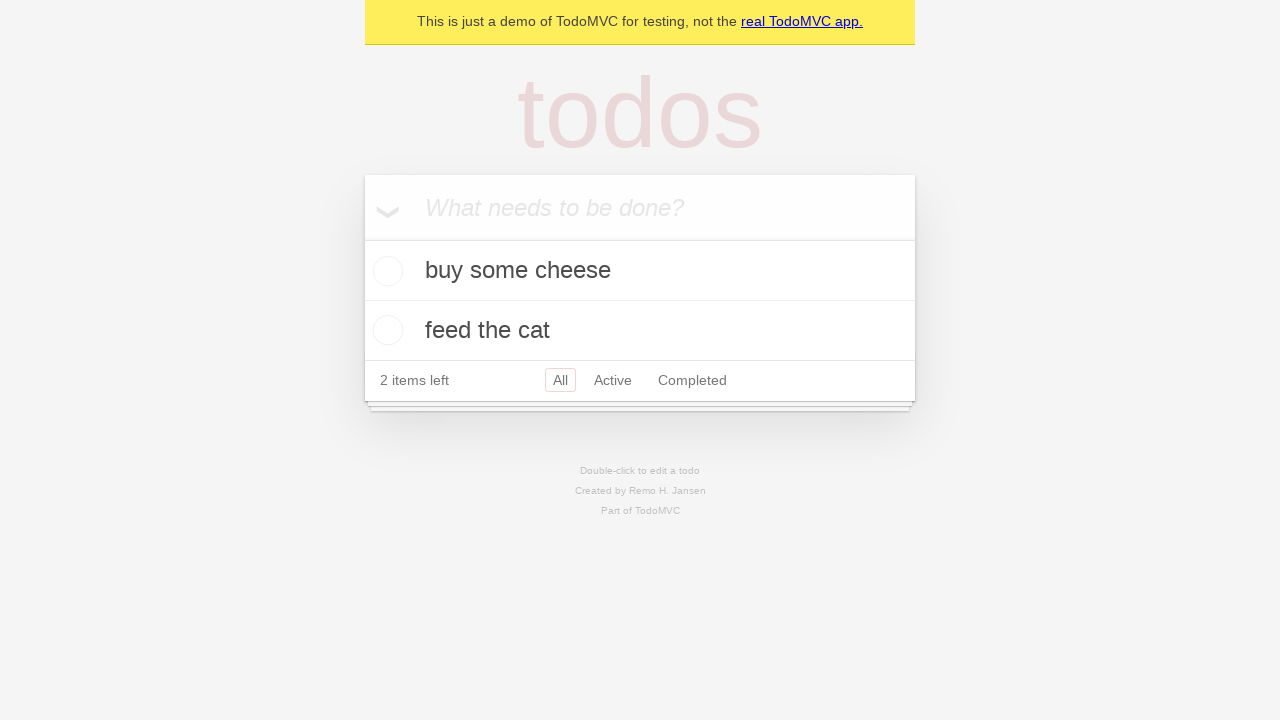

Filled todo input with 'book a doctors appointment' on internal:attr=[placeholder="What needs to be done?"i]
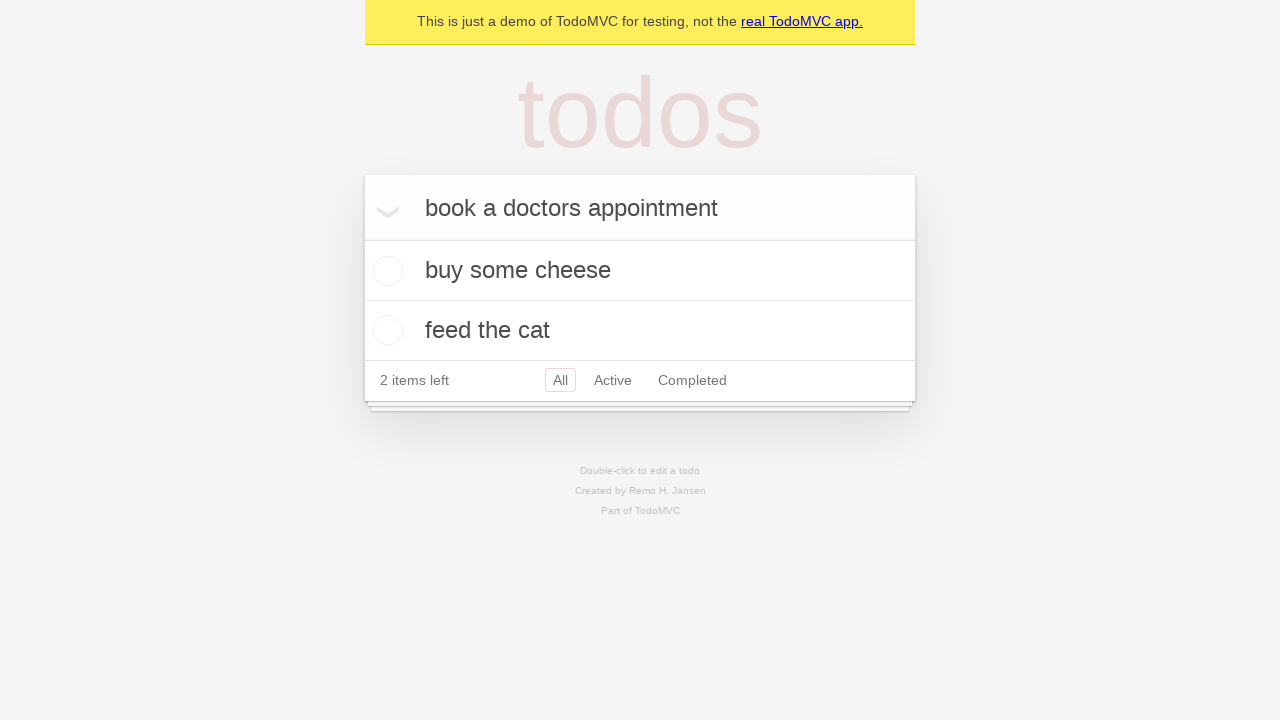

Pressed Enter to add third todo item on internal:attr=[placeholder="What needs to be done?"i]
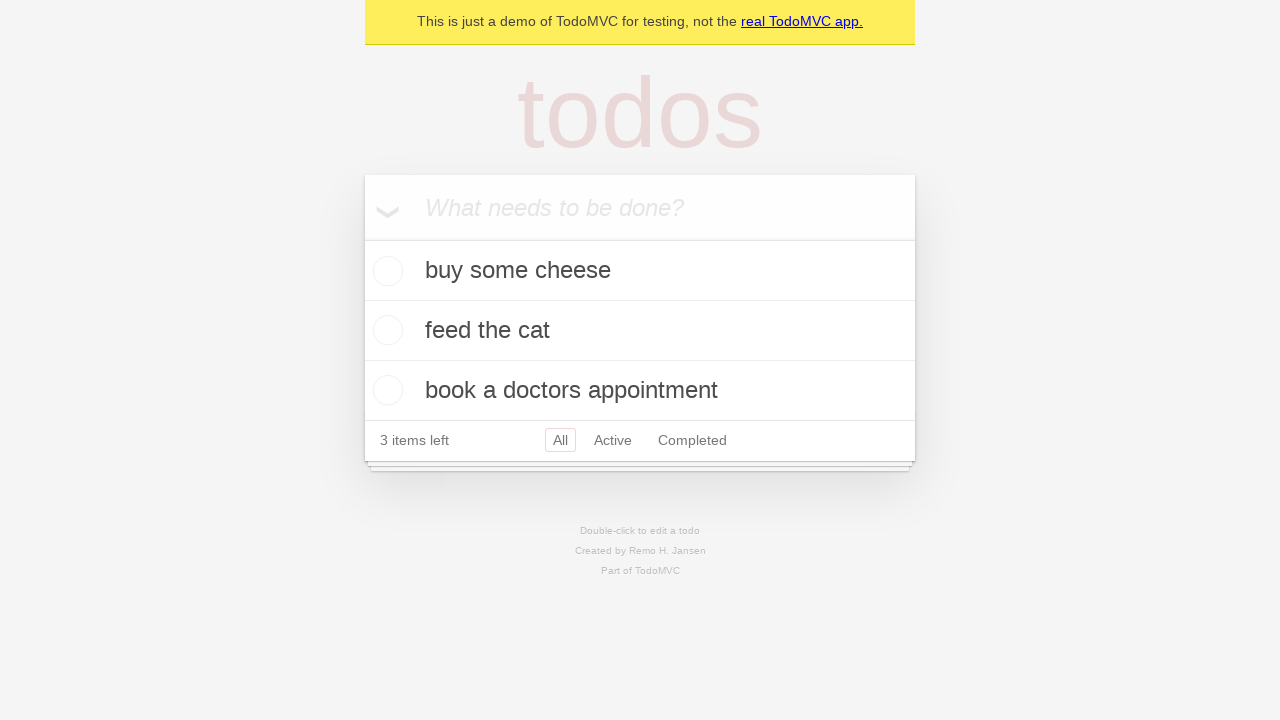

Waited for all three todo items to appear
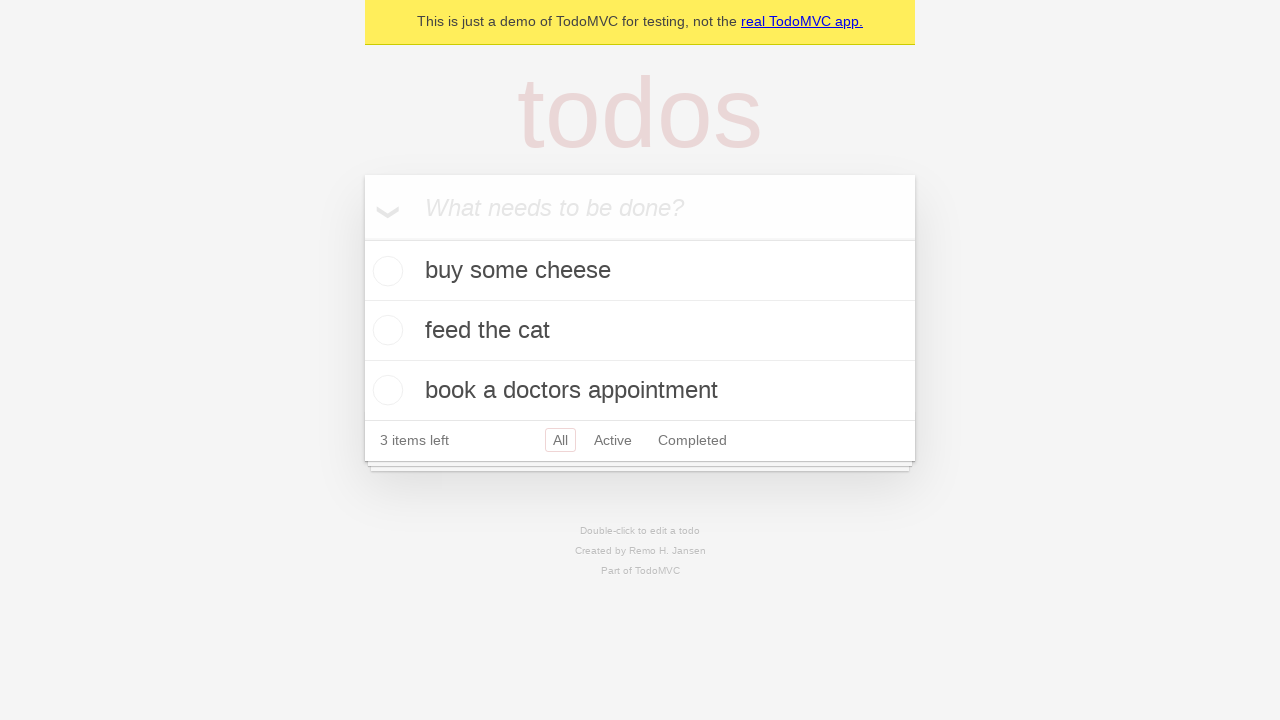

Clicked 'Mark all as complete' checkbox at (362, 238) on internal:label="Mark all as complete"i
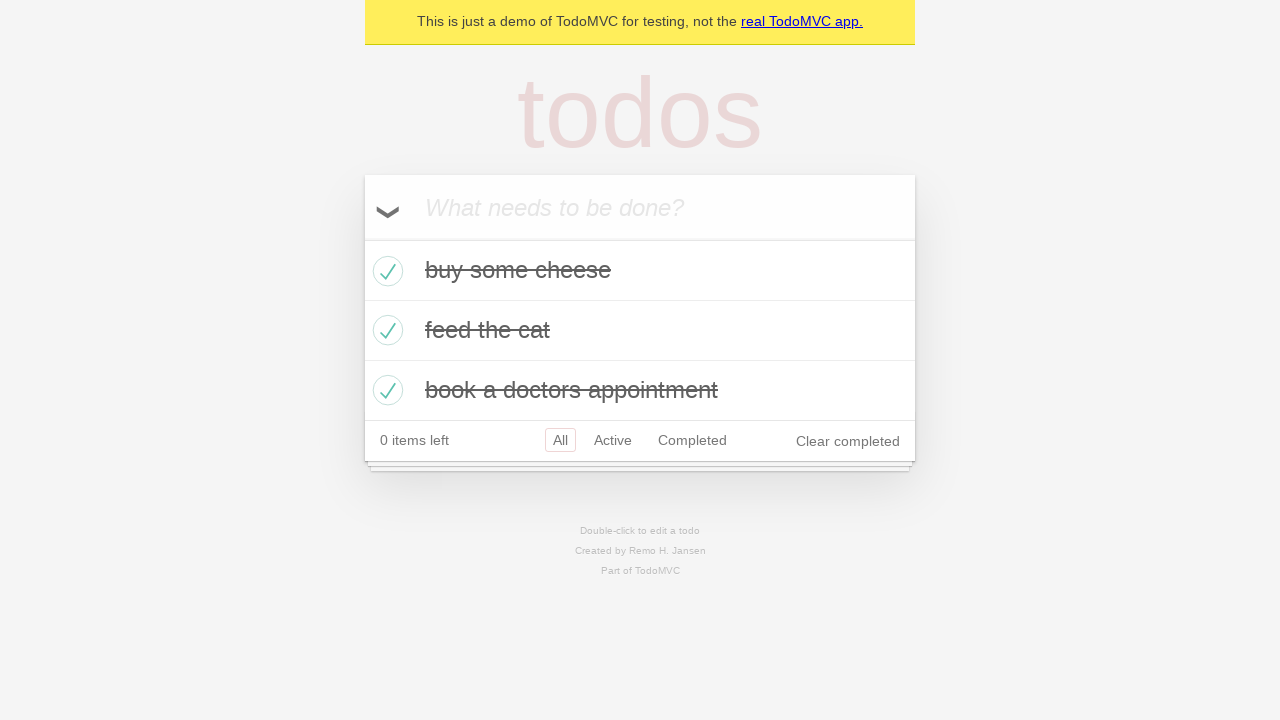

Waited for all todo items to be marked as completed
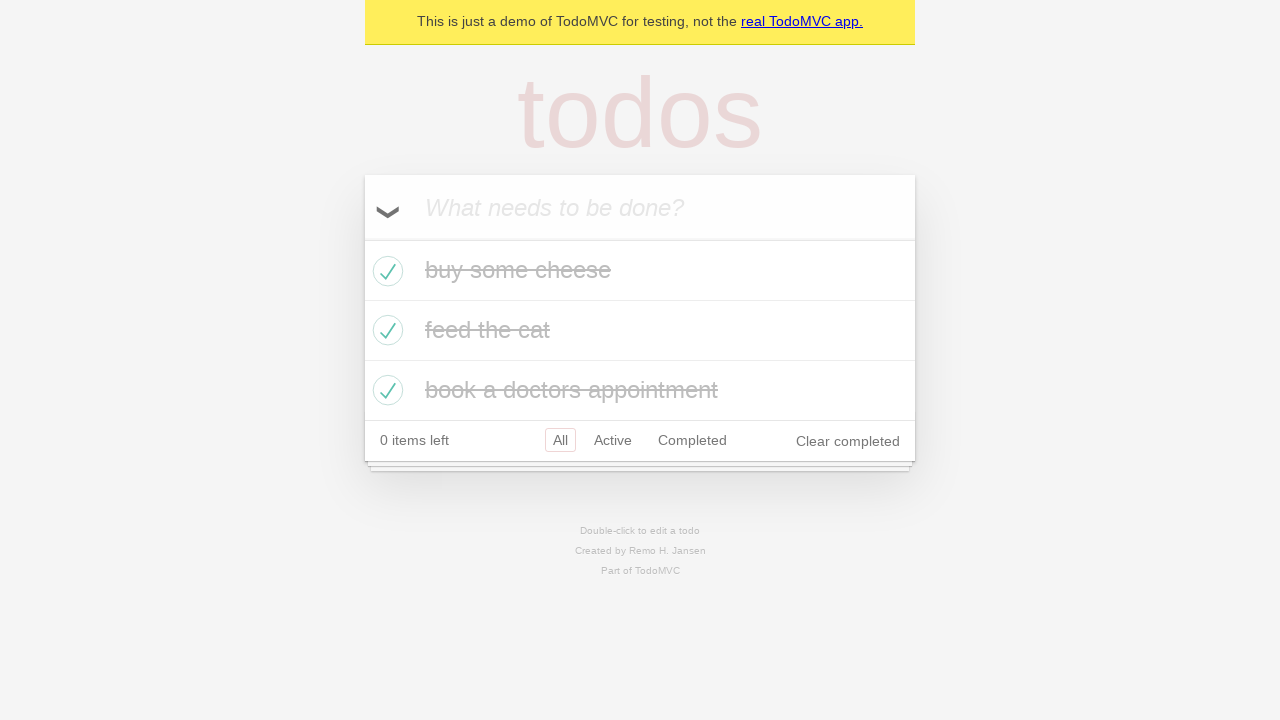

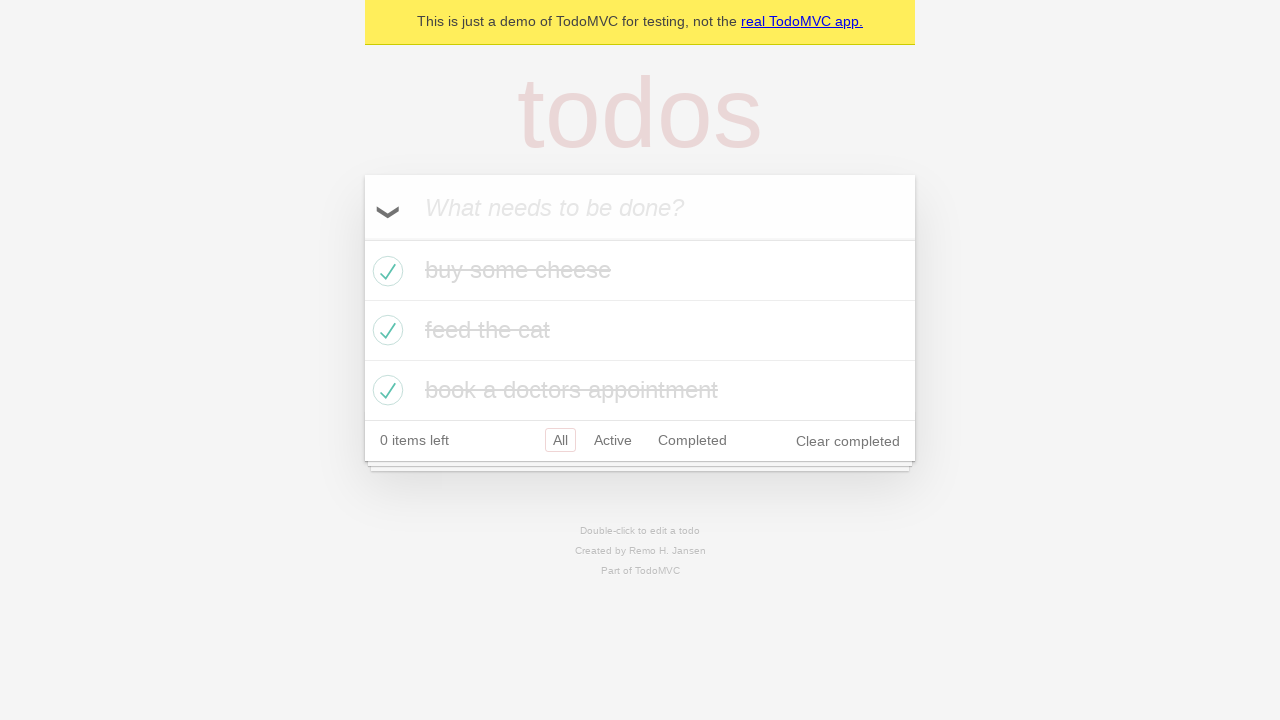